Tests modal dialog functionality on DemoQA by navigating to Modal Dialogs section, opening a small modal, verifying its title and content, then closing it

Starting URL: https://demoqa.com/

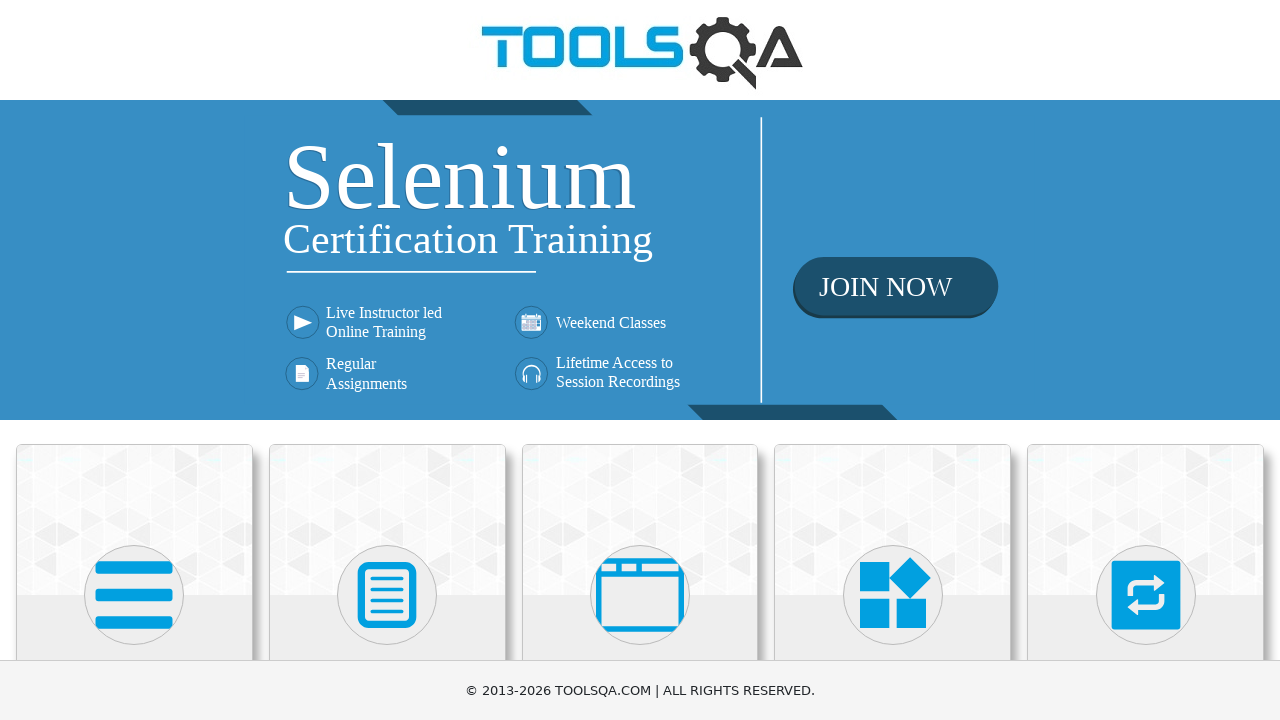

Clicked on 'Alerts, Frame & Windows' section at (640, 360) on xpath=//h5[text()='Alerts, Frame & Windows']
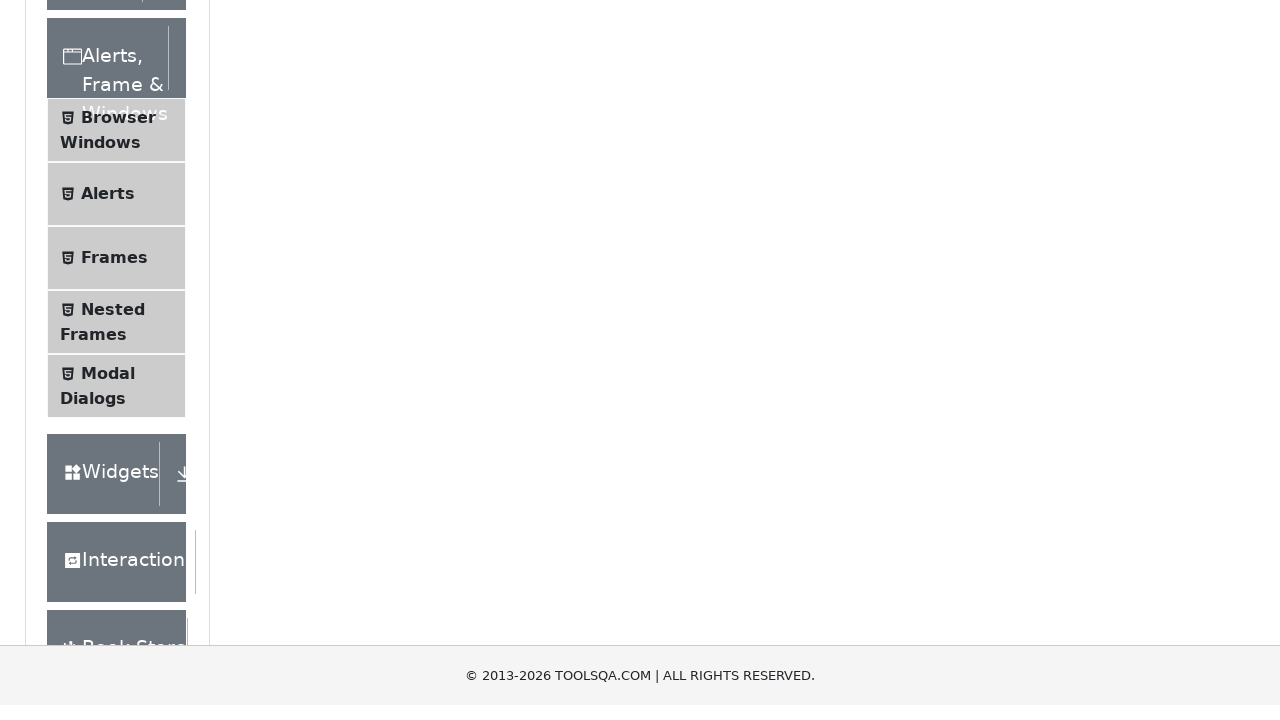

Clicked on 'Modal Dialogs' option at (108, 348) on xpath=//span[text()='Modal Dialogs']
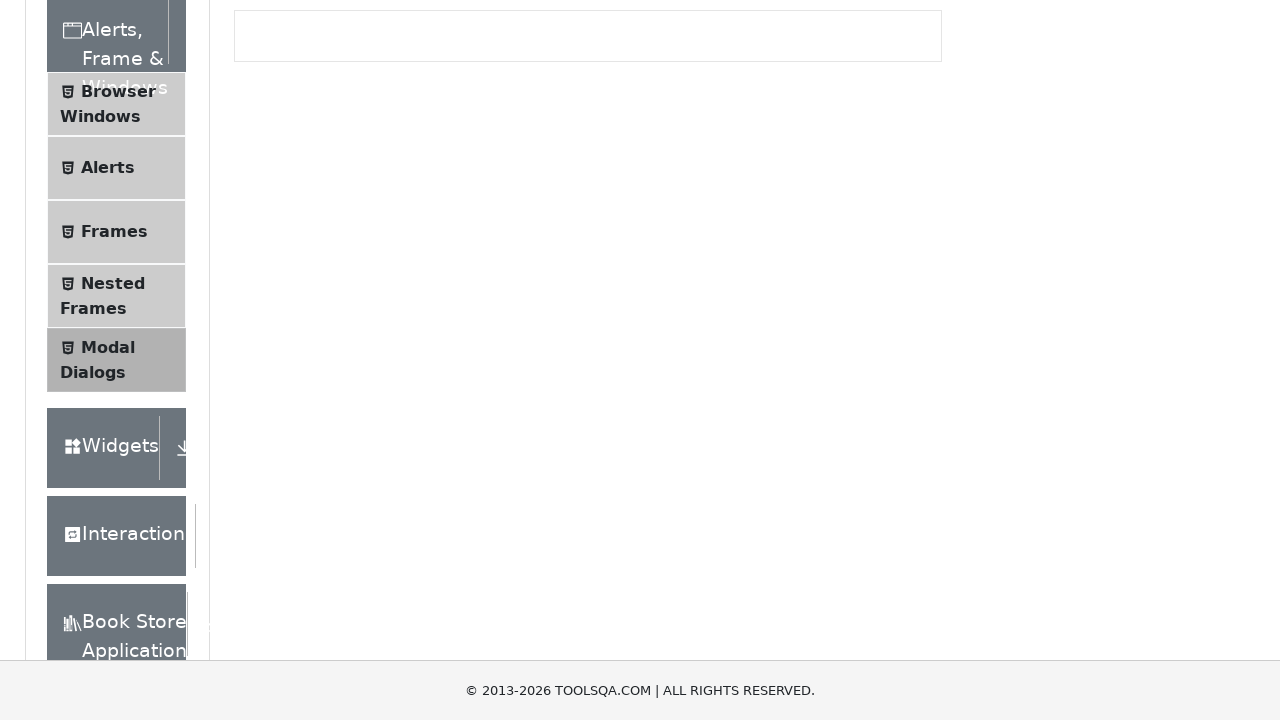

Clicked 'Show Small Modal' button at (296, 274) on #showSmallModal
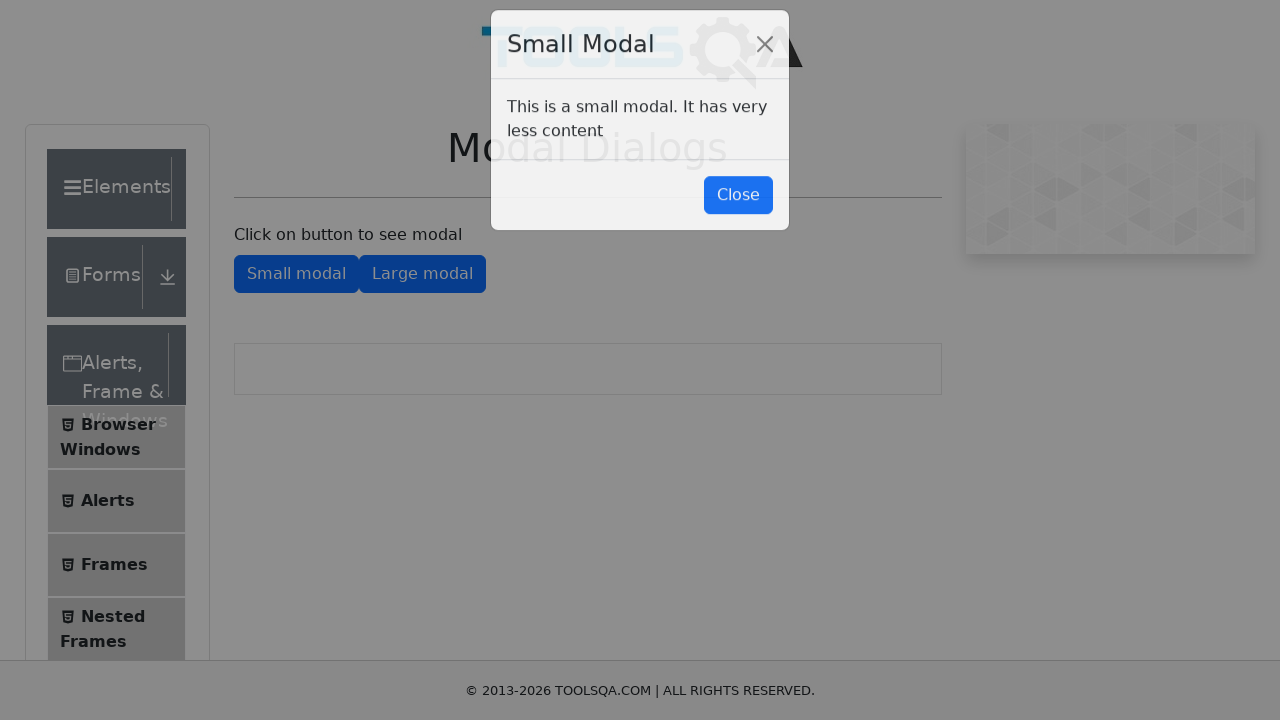

Modal dialog appeared and is visible
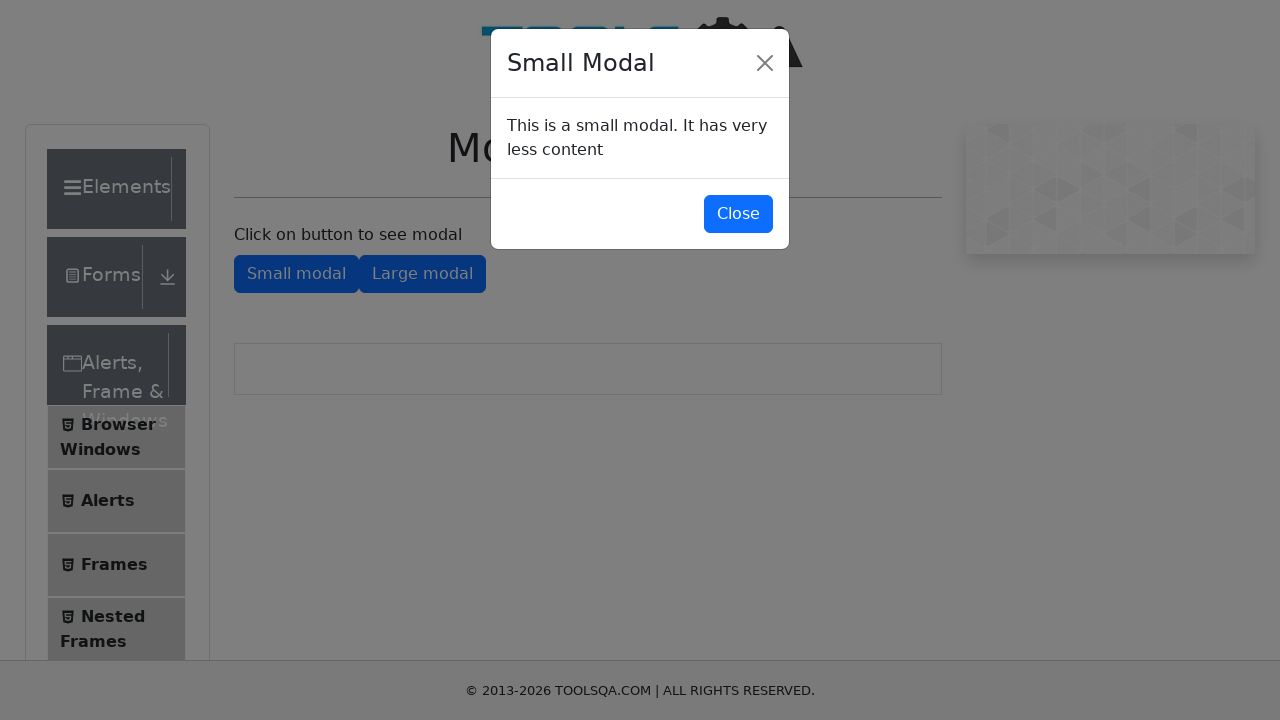

Retrieved modal title: 'Small Modal'
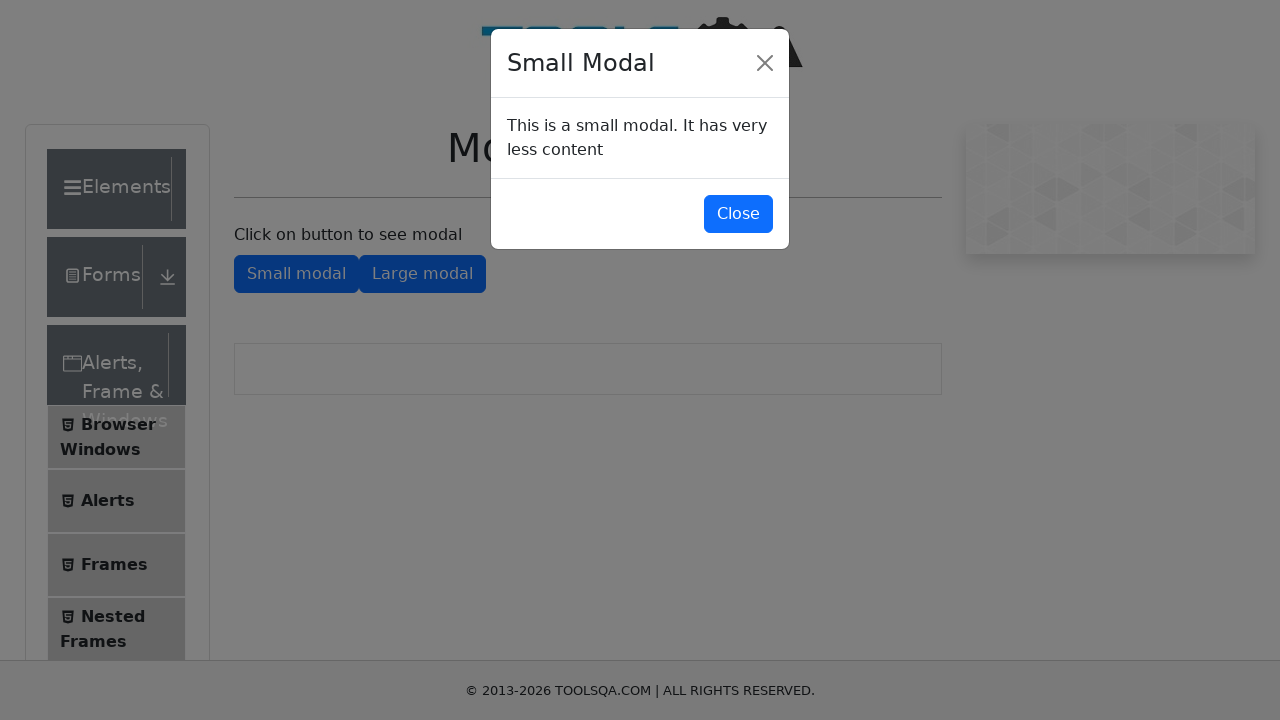

Verified modal title is 'Small Modal'
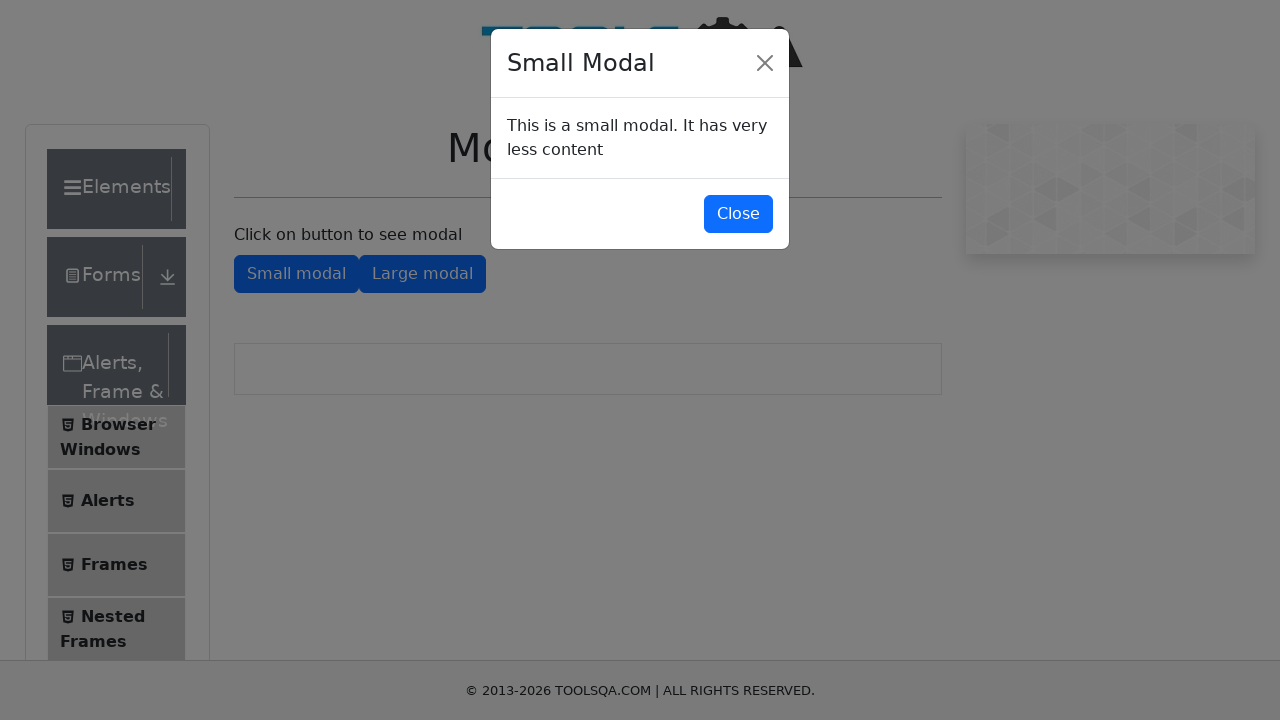

Retrieved modal body text: 'This is a small modal. It has very less content'
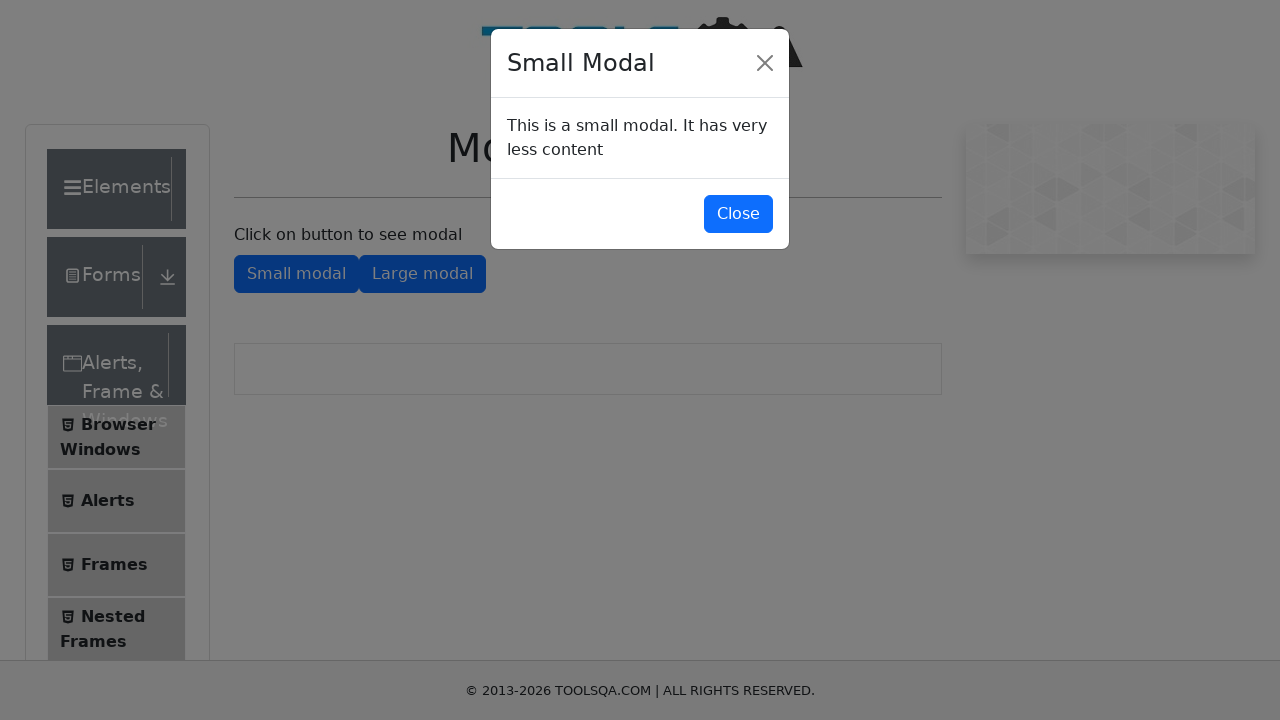

Verified modal body text matches expected content
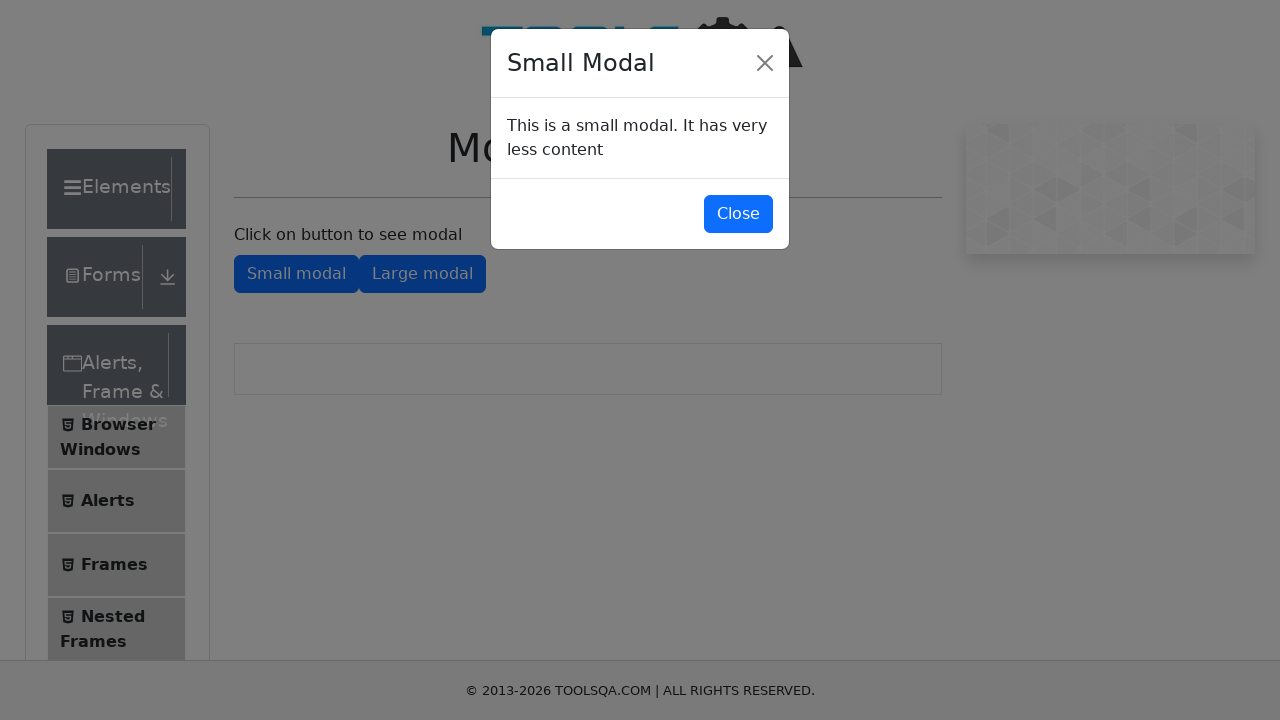

Clicked Close button to dismiss modal at (738, 214) on #closeSmallModal
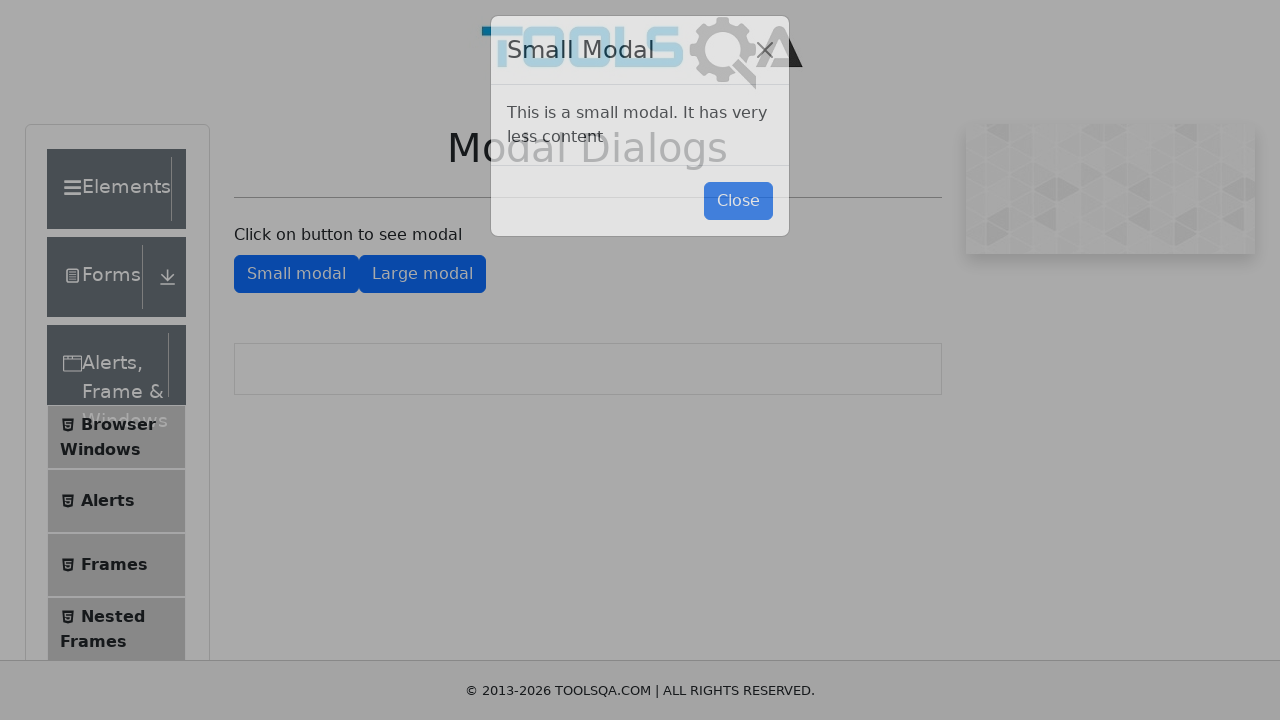

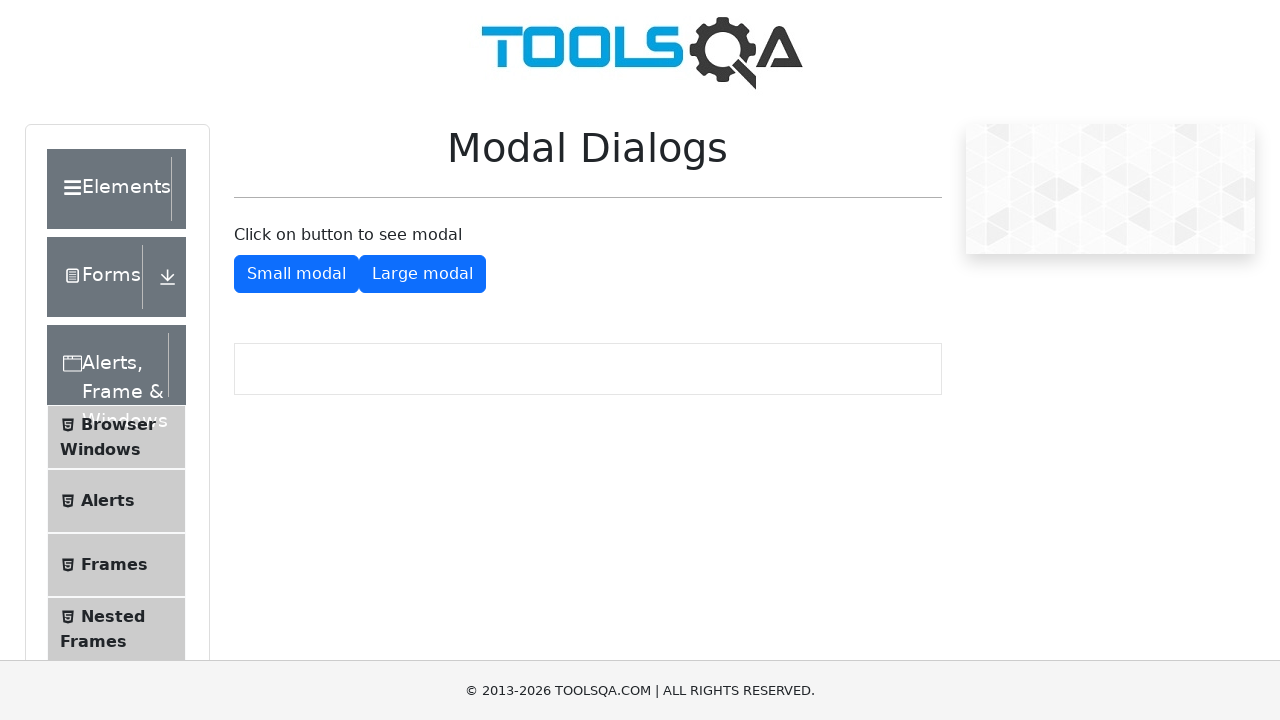